Tests scrolling functionality by navigating to a page and scrolling a button element into view

Starting URL: https://SunInJuly.github.io/execute_script.html

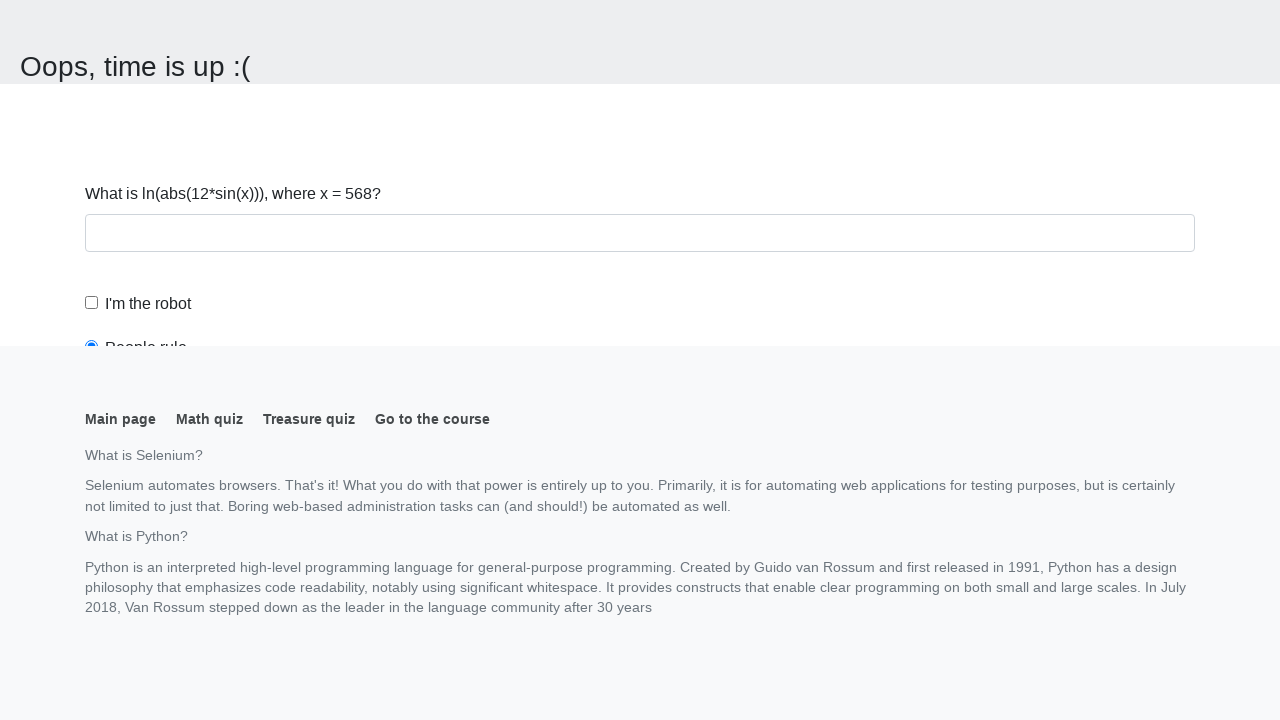

Navigated to execute_script.html page
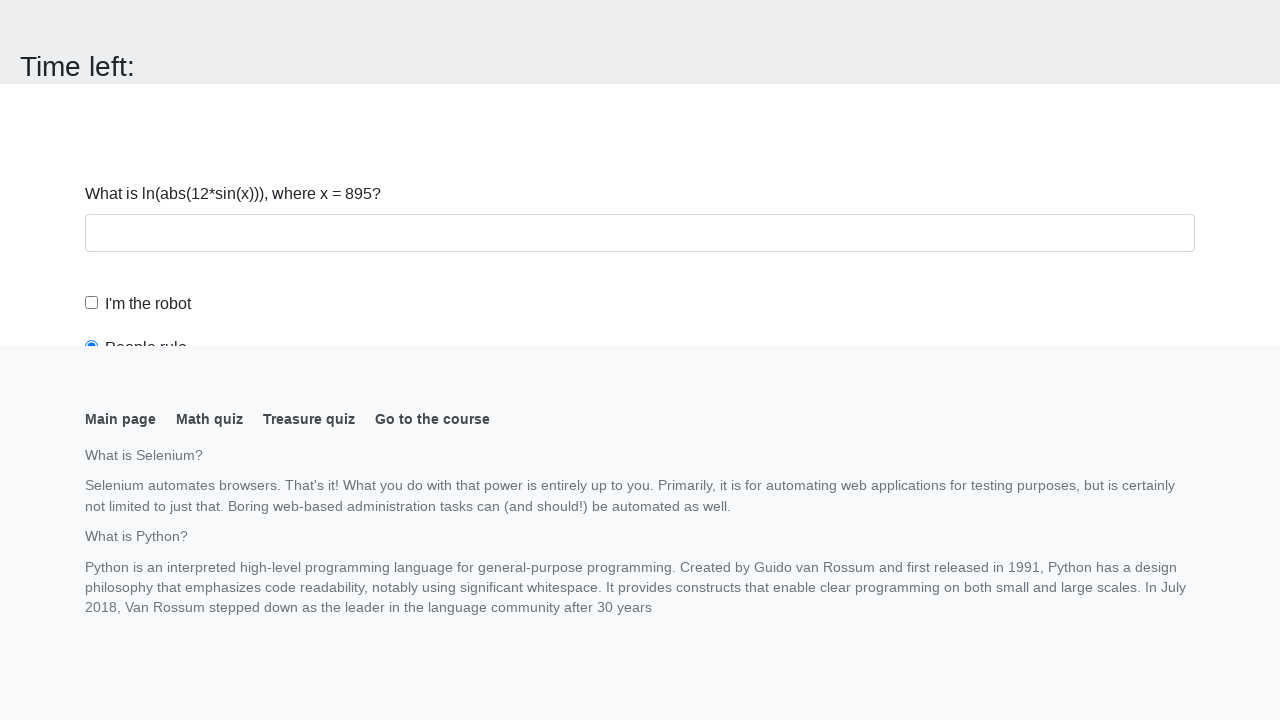

Located button element
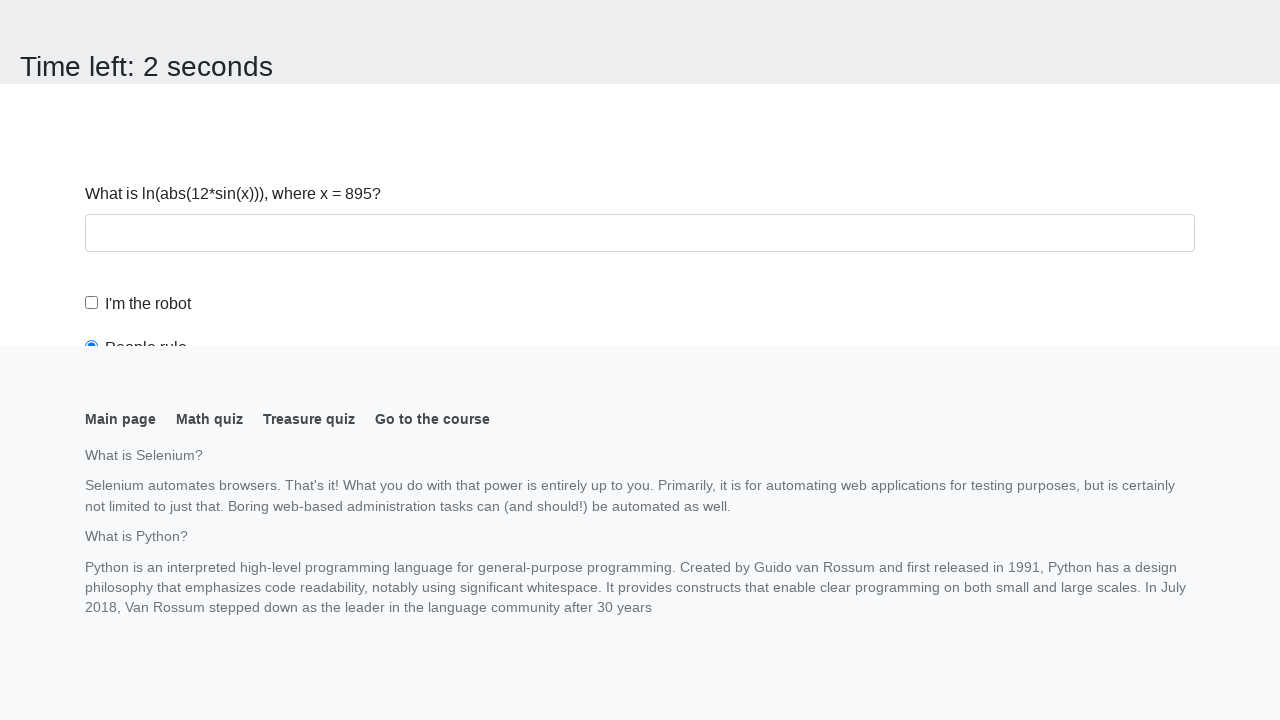

Scrolled button element into view
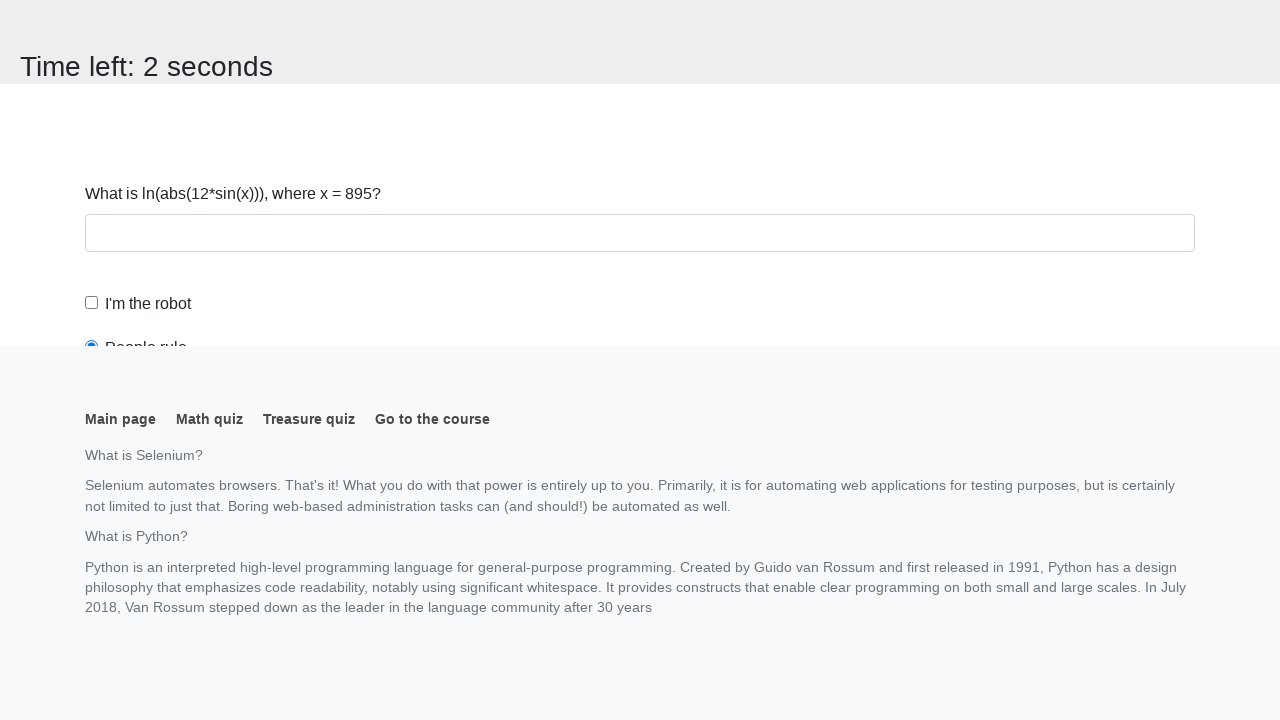

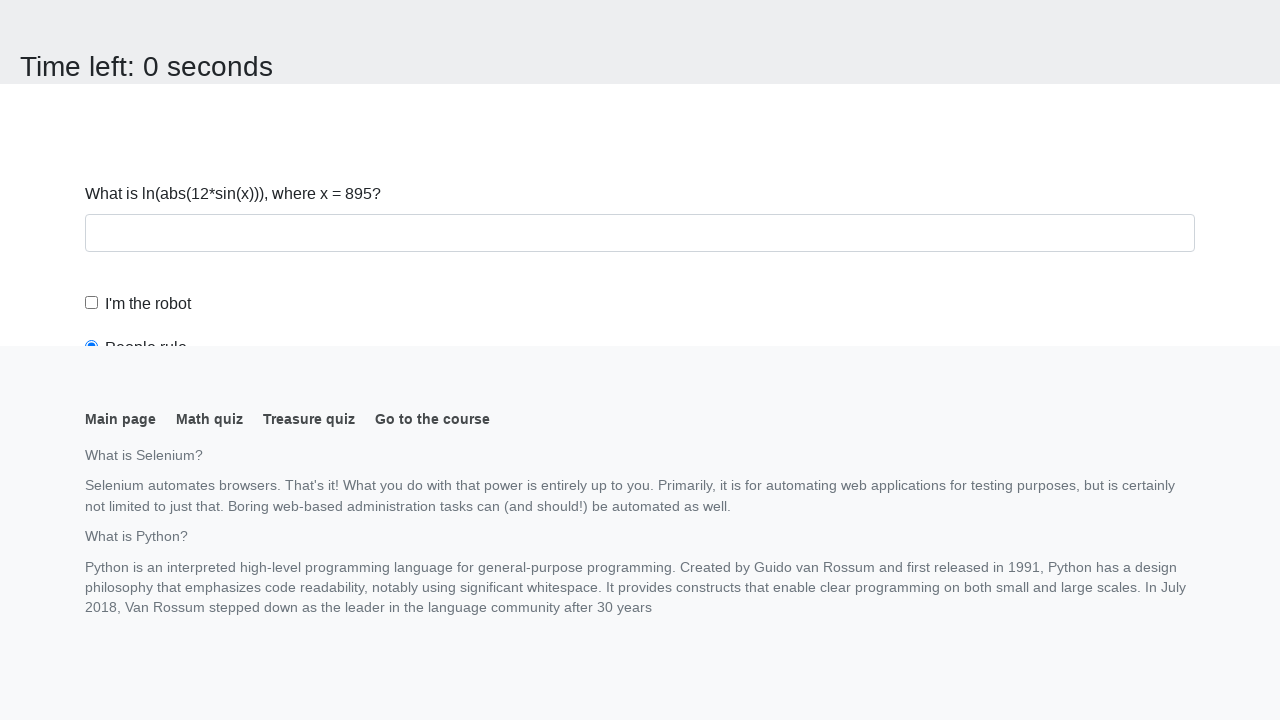